Tests multi-select dropdown functionality by selecting multiple options using different methods (by visible text, by index, by value), then deselecting one option

Starting URL: https://v1.training-support.net/selenium/selects

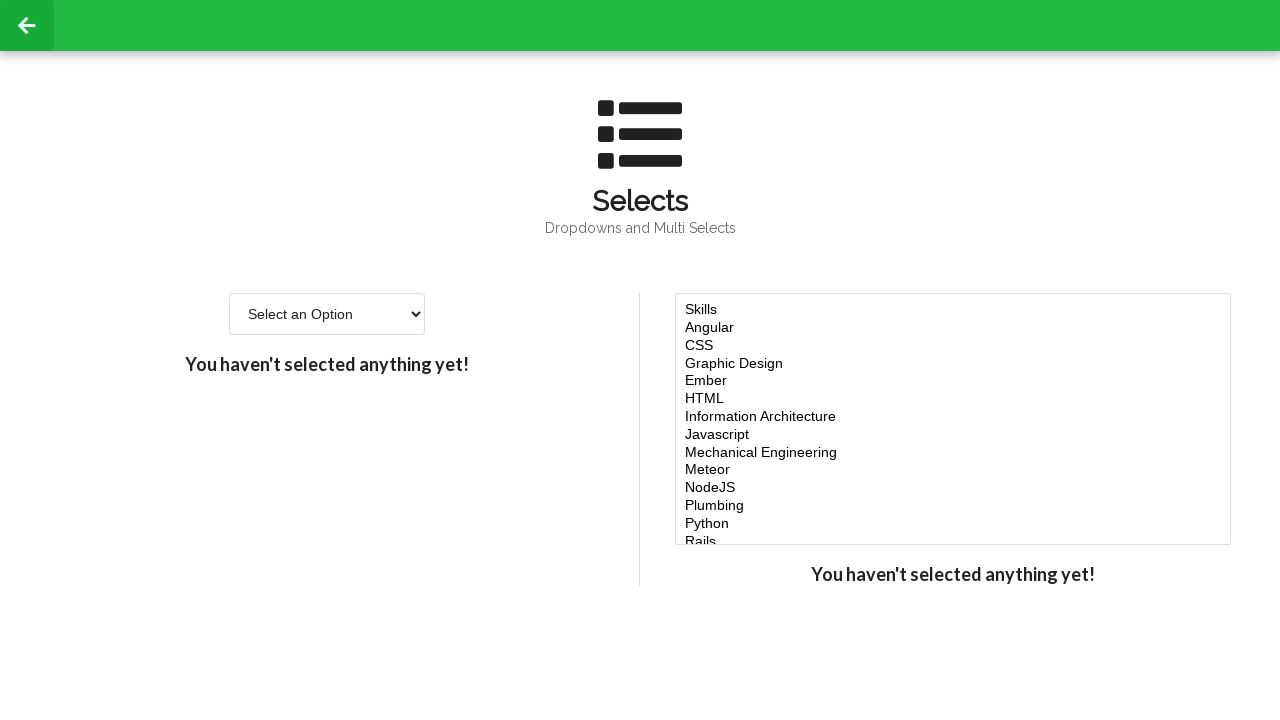

Selected 'Javascript' from multi-select dropdown by visible text on #multi-select
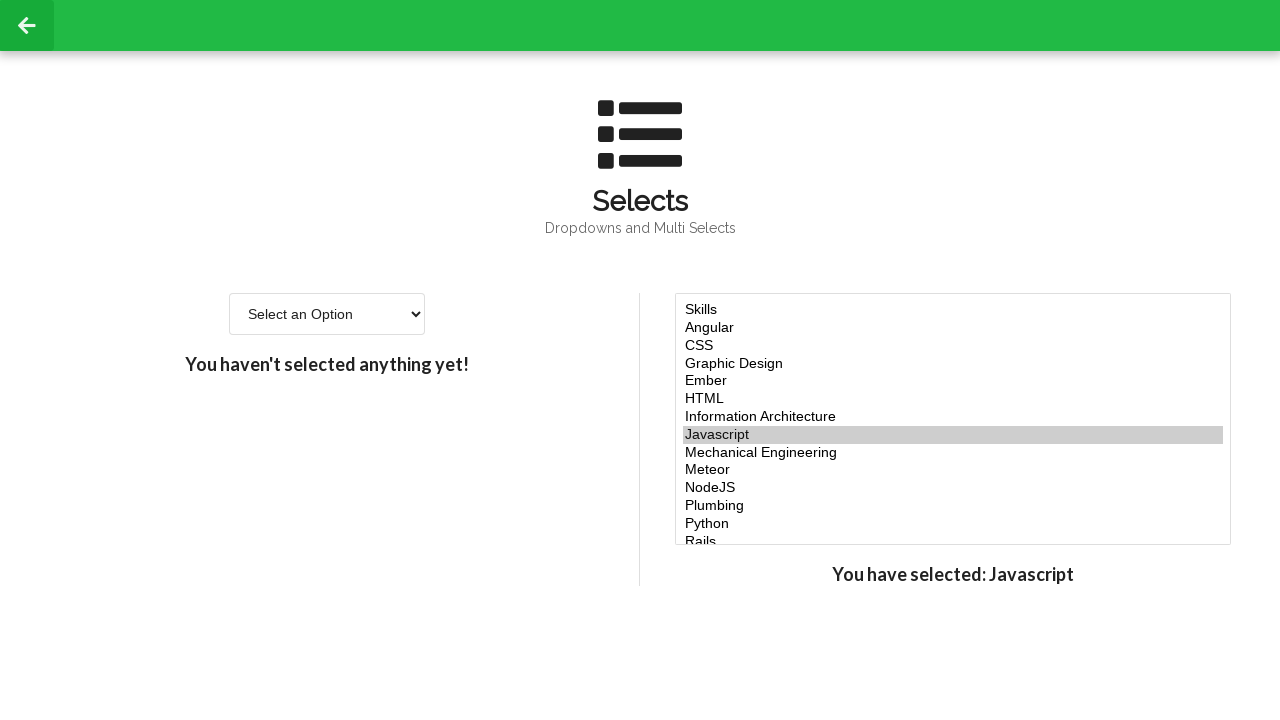

Selected option at index 4 from multi-select dropdown on #multi-select
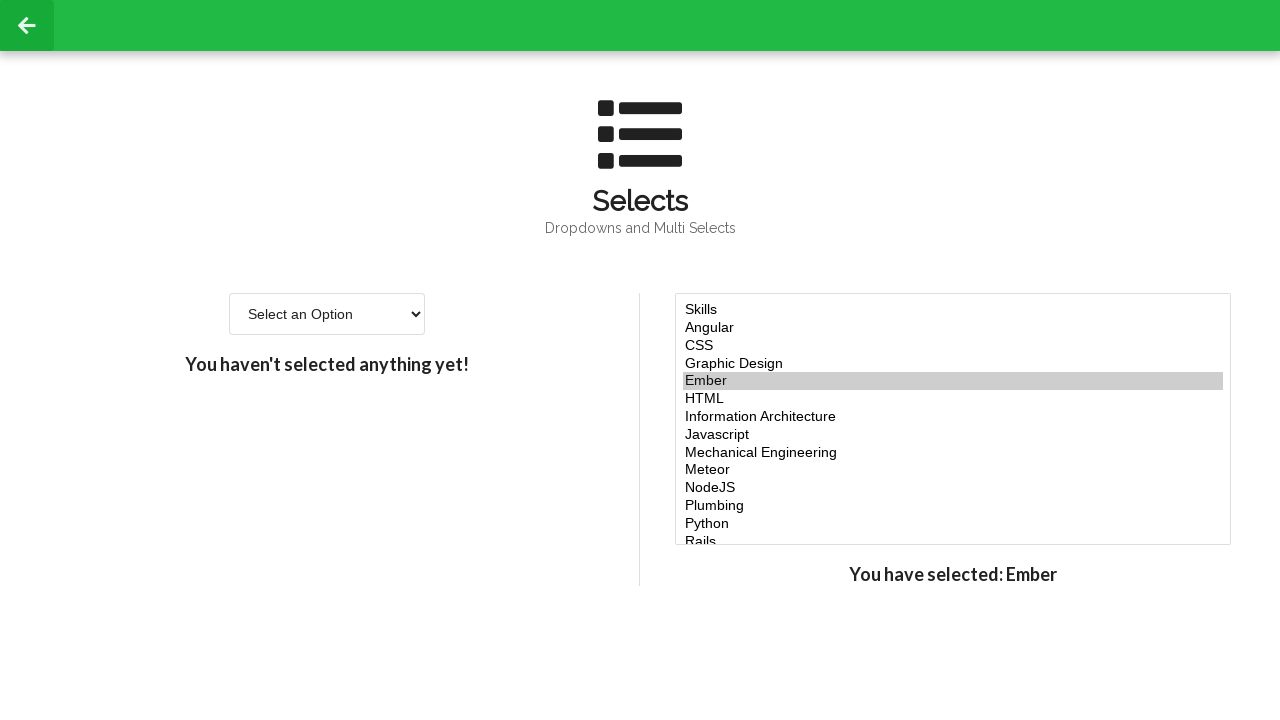

Selected option at index 5 from multi-select dropdown on #multi-select
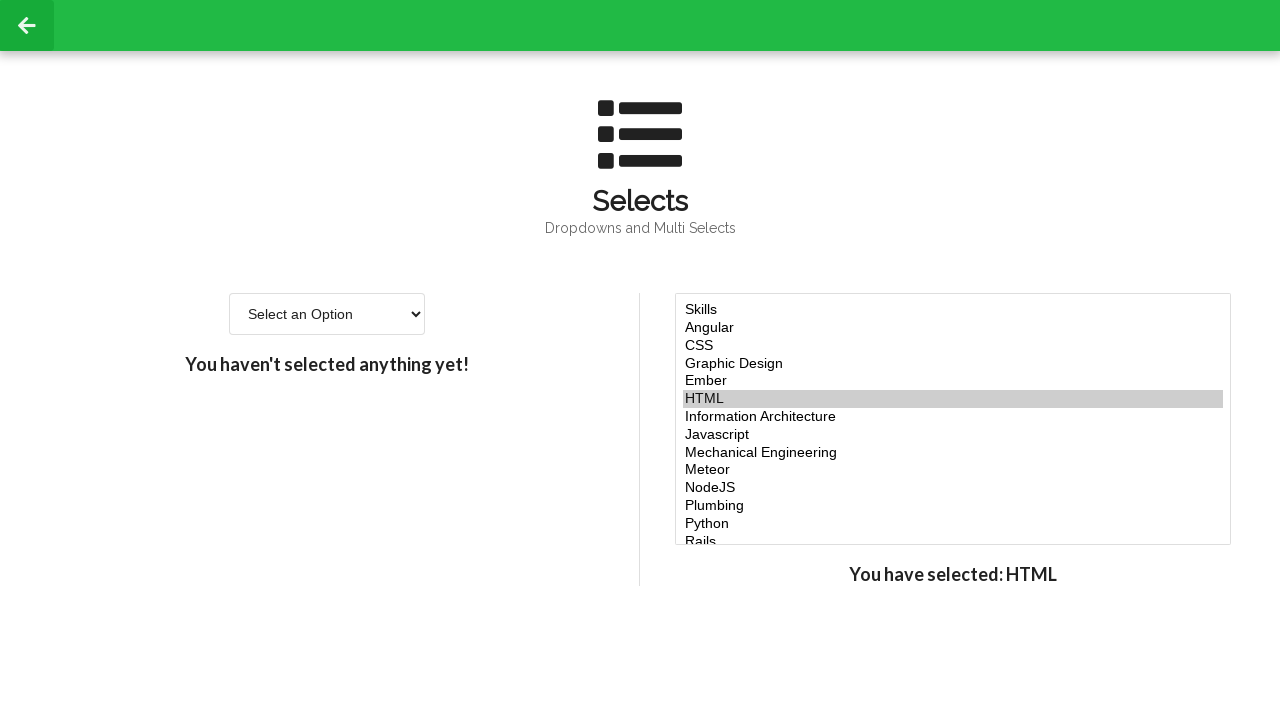

Selected option at index 6 from multi-select dropdown on #multi-select
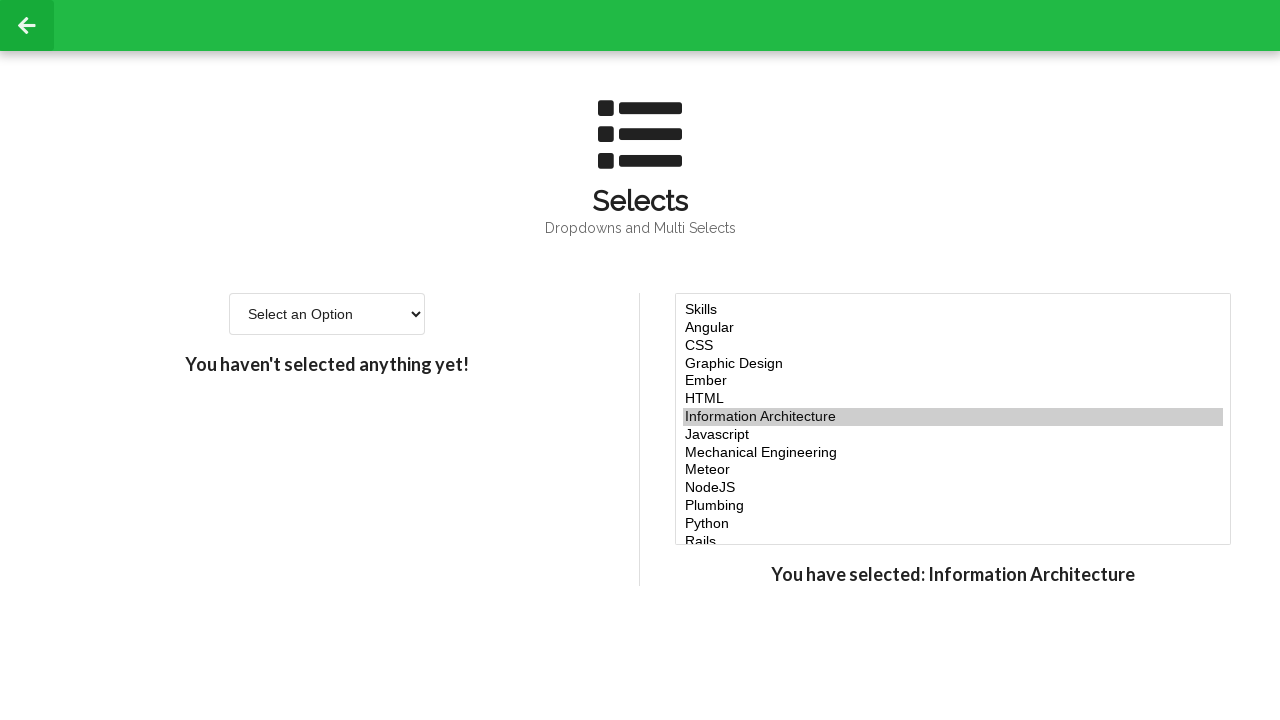

Selected option with value 'node' from multi-select dropdown on #multi-select
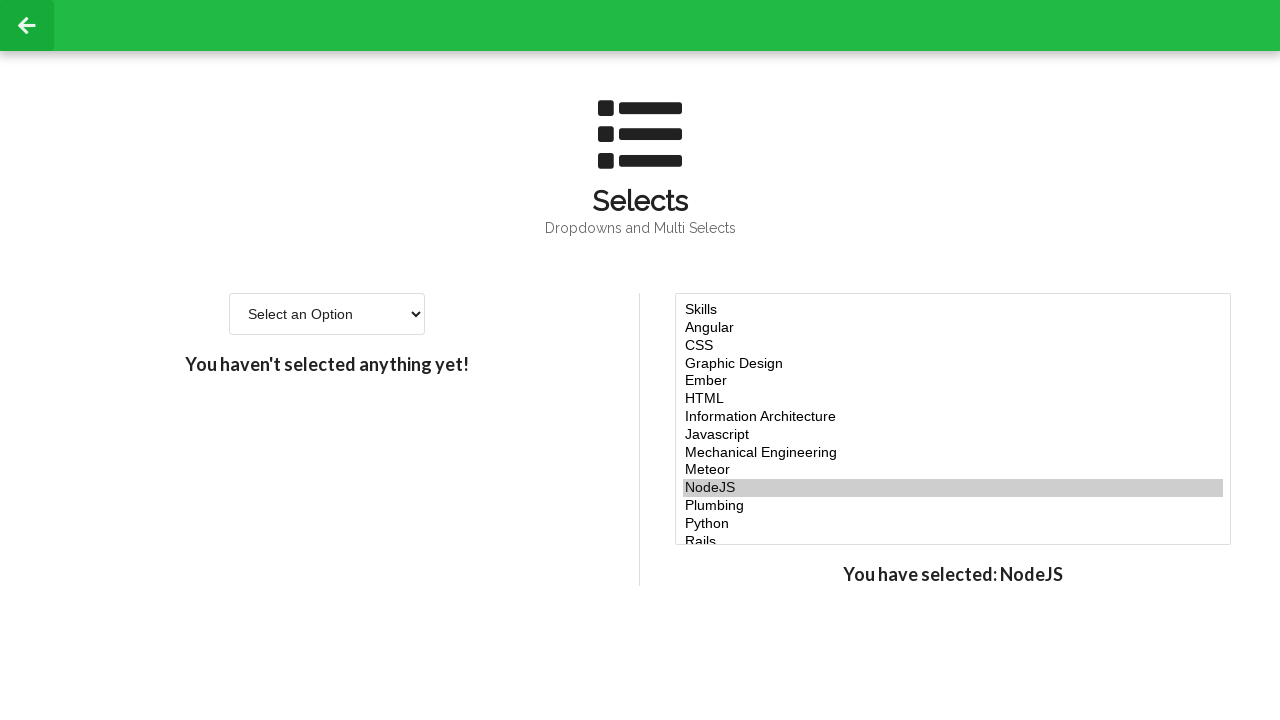

Waited 500ms to observe selections
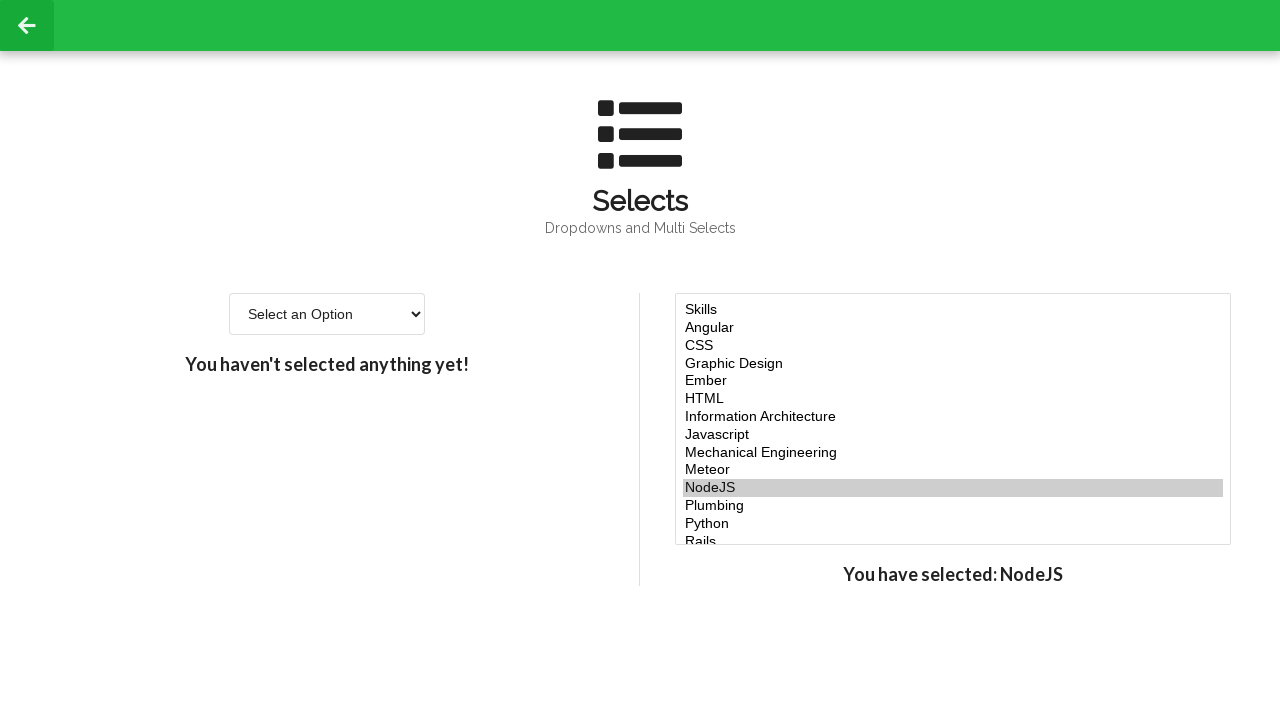

Deselected option at index 5 from multi-select dropdown
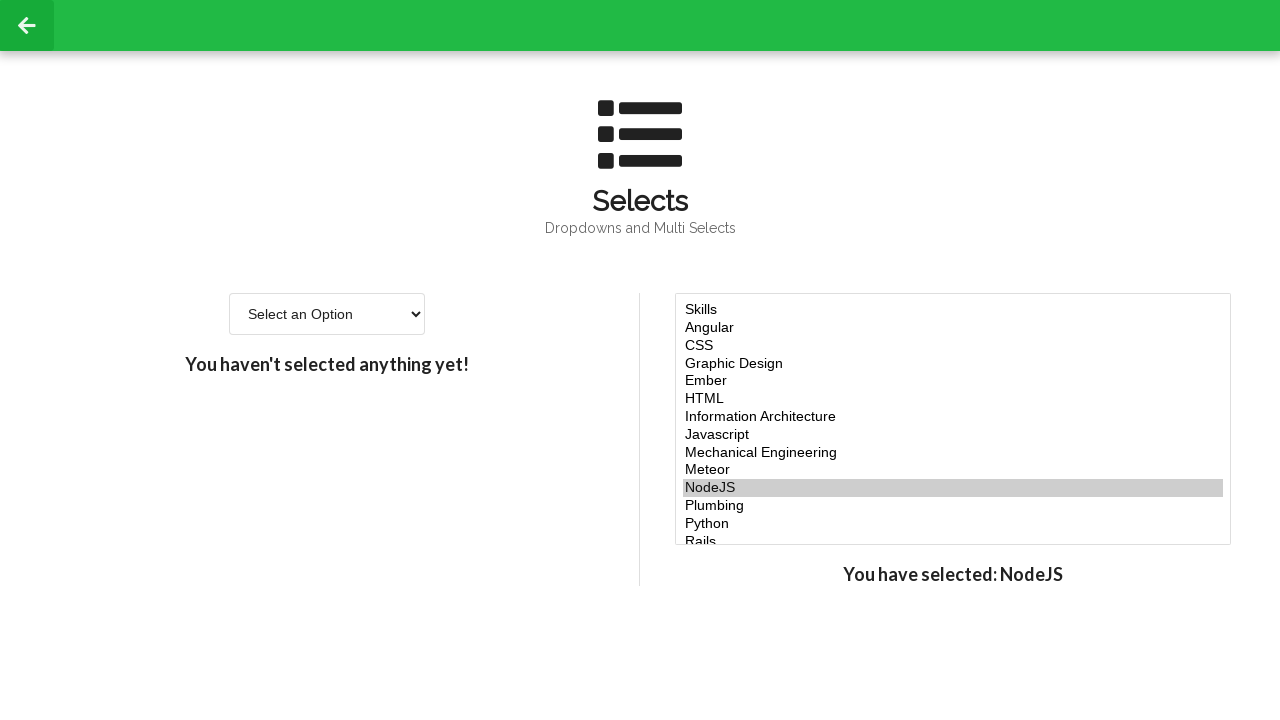

Confirmed multi-select dropdown is still present in final state
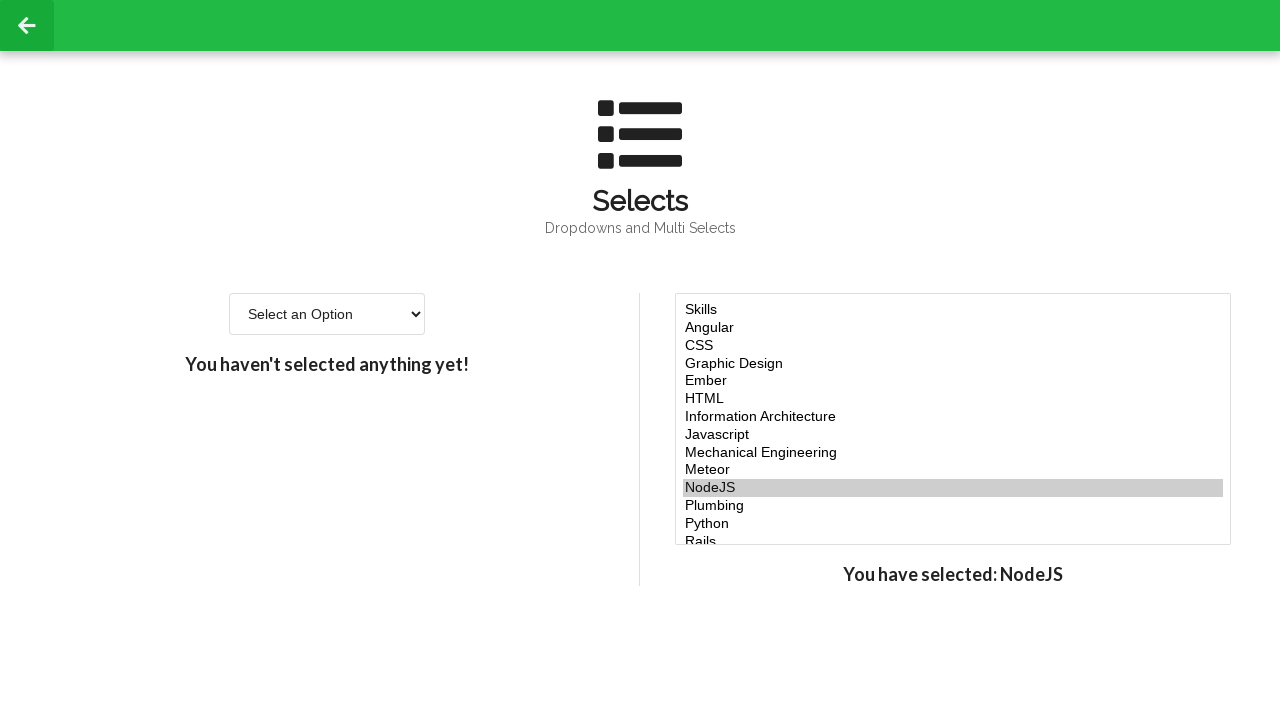

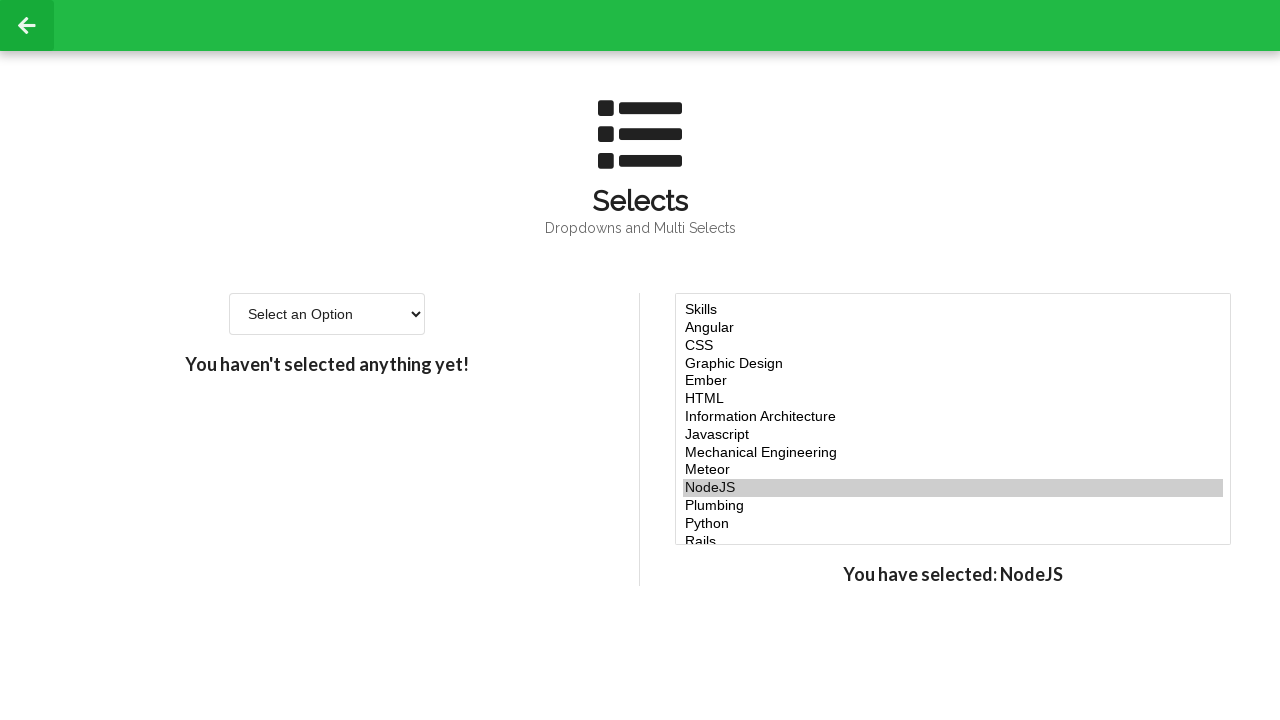